Tests horizontal slider functionality by dragging the slider element to a new position

Starting URL: https://the-internet.herokuapp.com/horizontal_slider

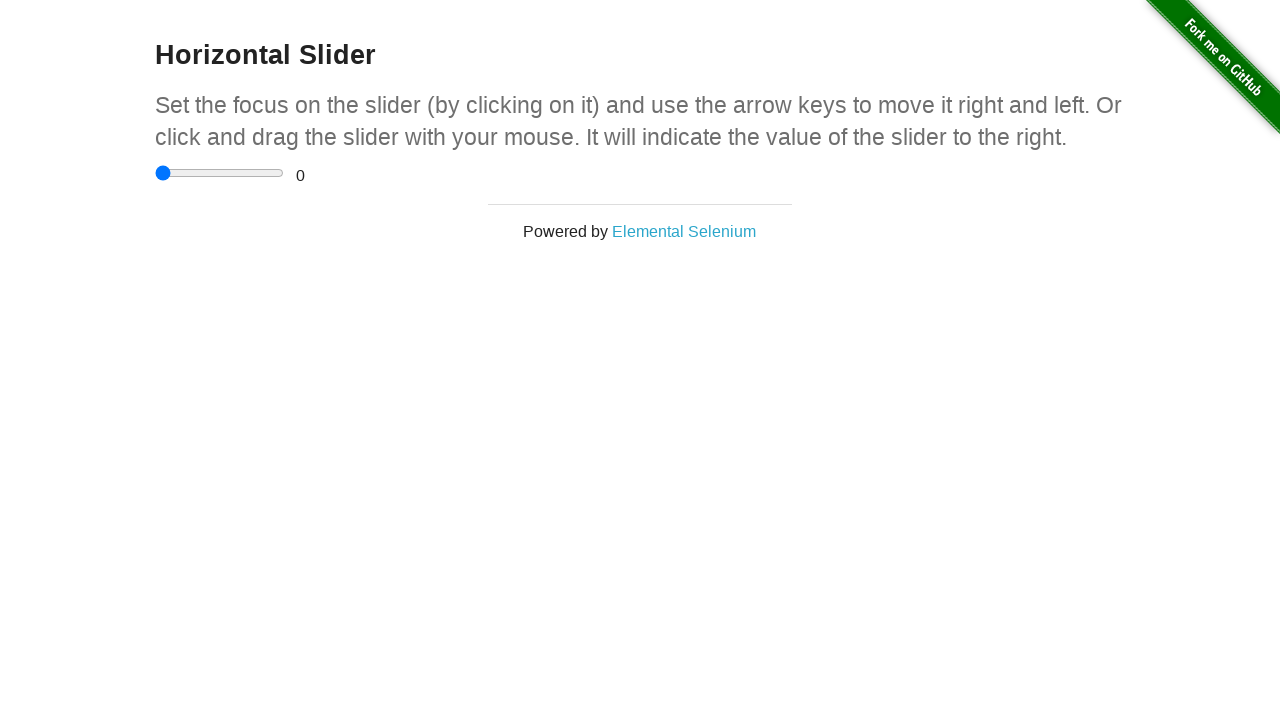

Located the horizontal slider input element
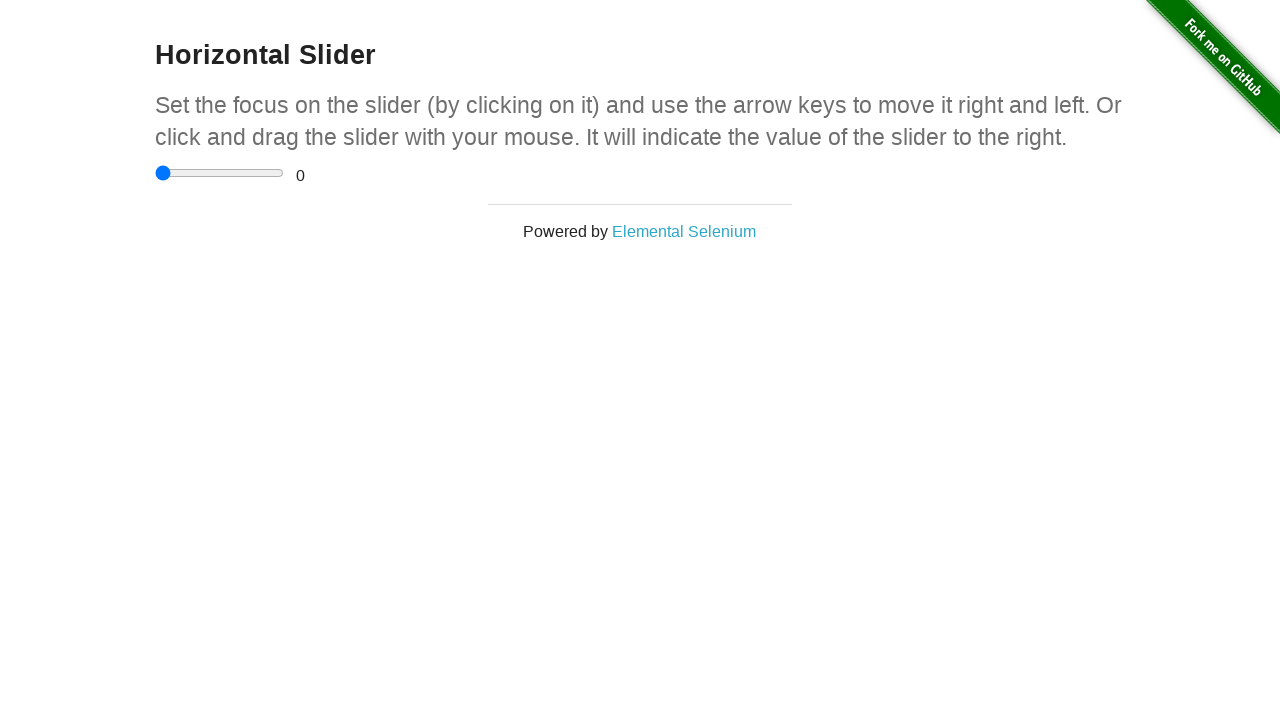

Retrieved slider bounding box for positioning
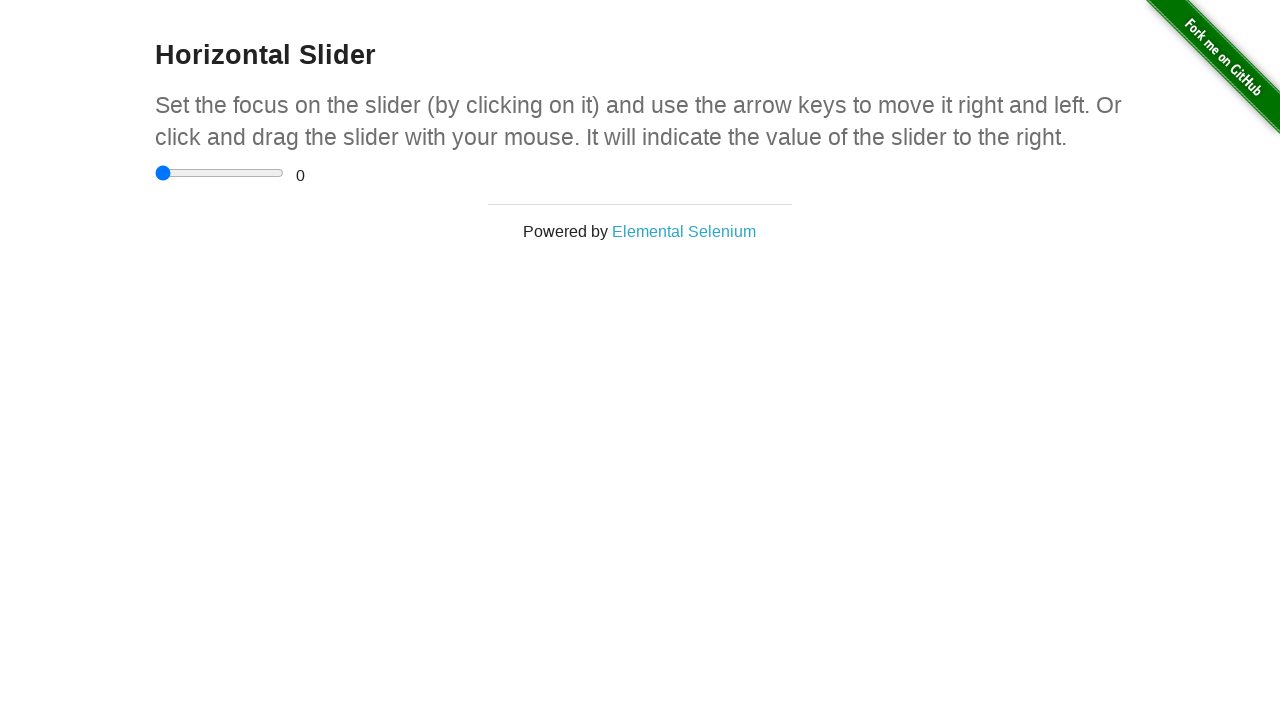

Moved mouse to center of slider at (220, 173)
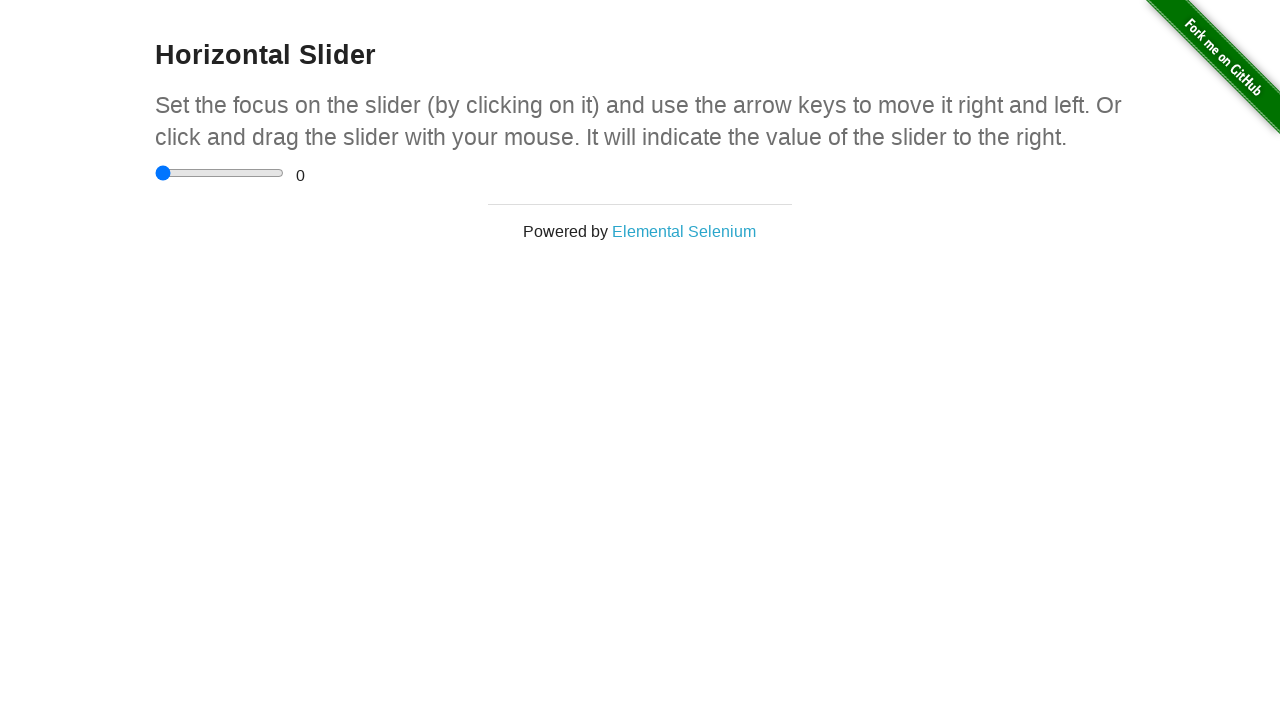

Pressed mouse button down on slider at (220, 173)
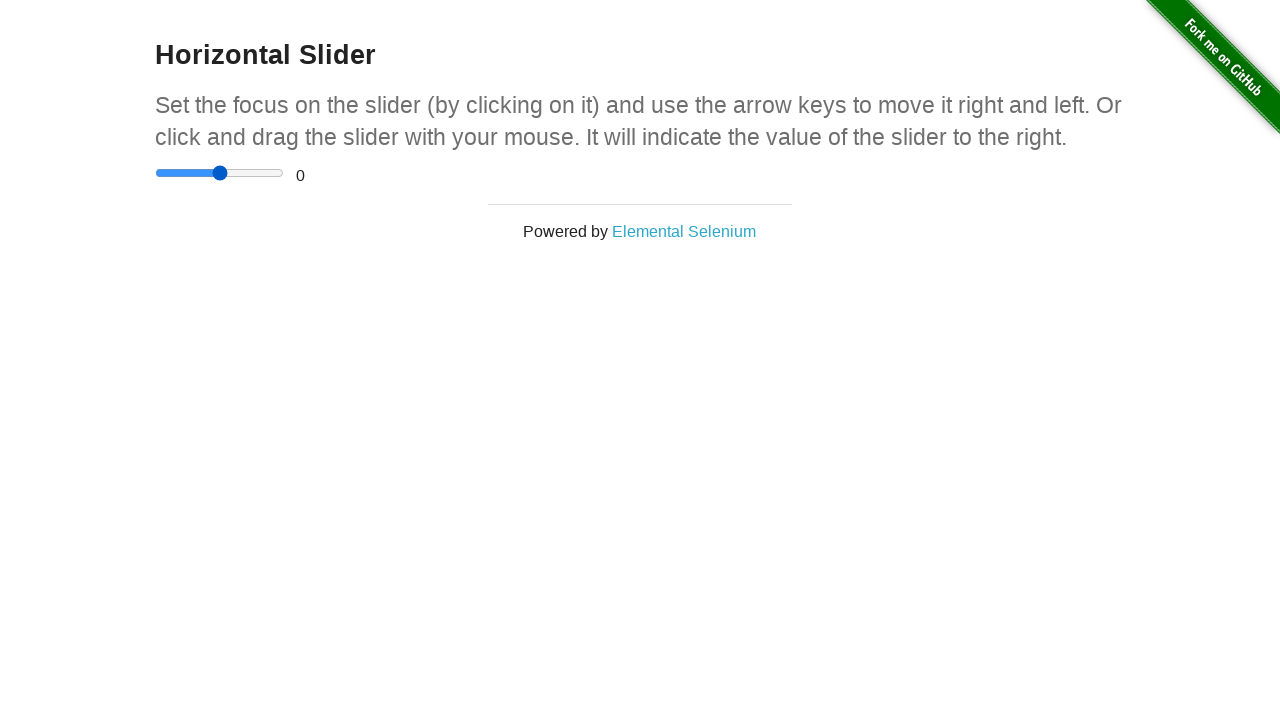

Dragged slider 50 pixels to the right at (270, 173)
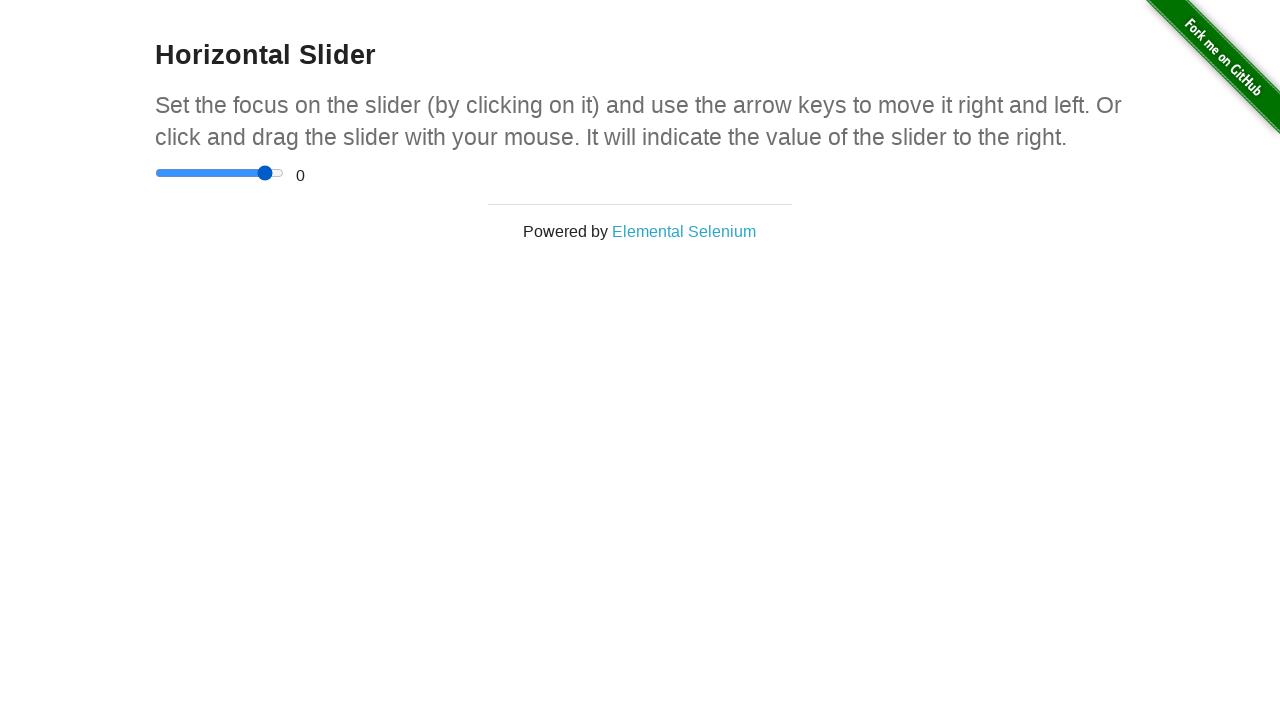

Released mouse button, slider drag completed at (270, 173)
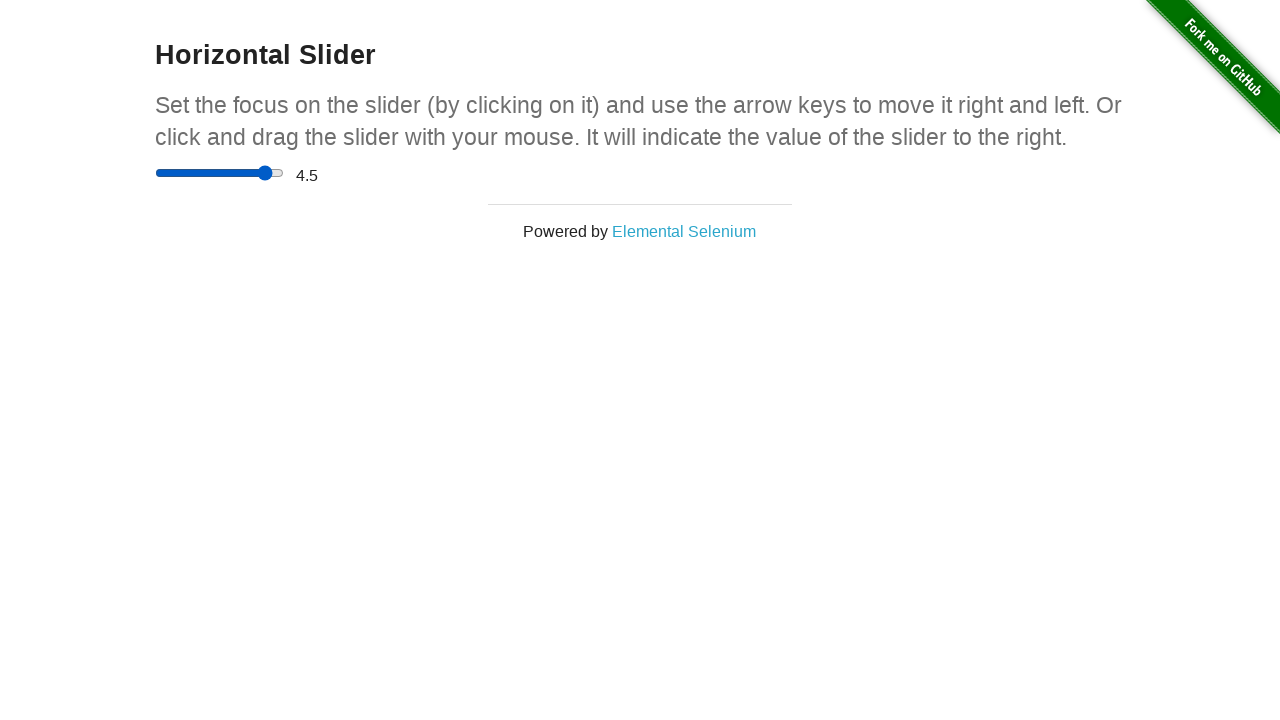

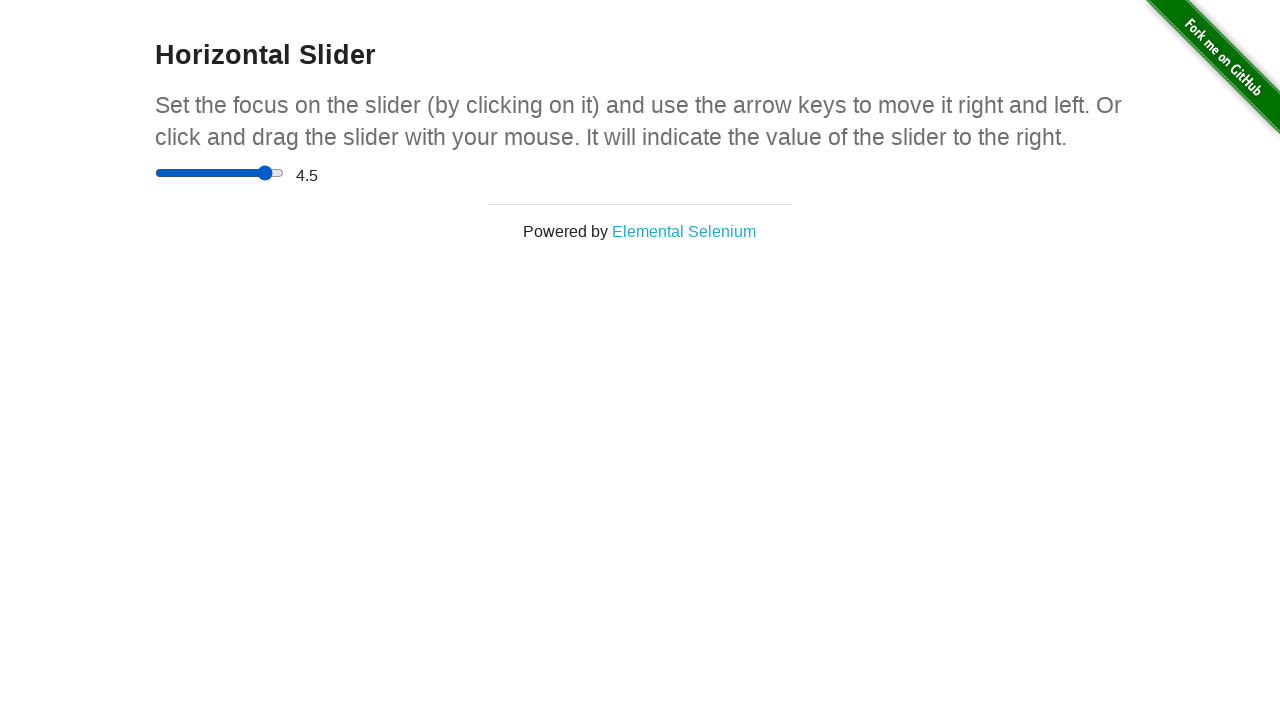